Tests select dropdown functionality by selecting options using different methods (by index, value, and visible text)

Starting URL: https://demoqa.com/select-menu

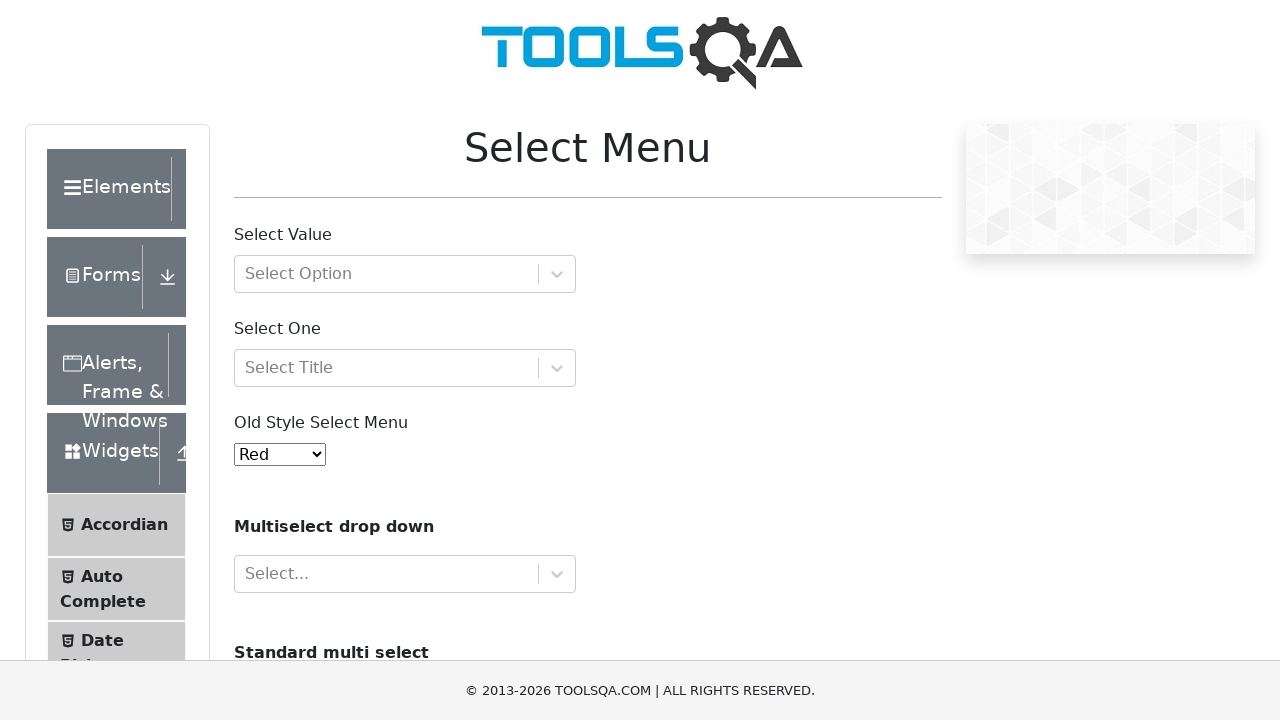

Scrolled down 300 pixels to make select element visible
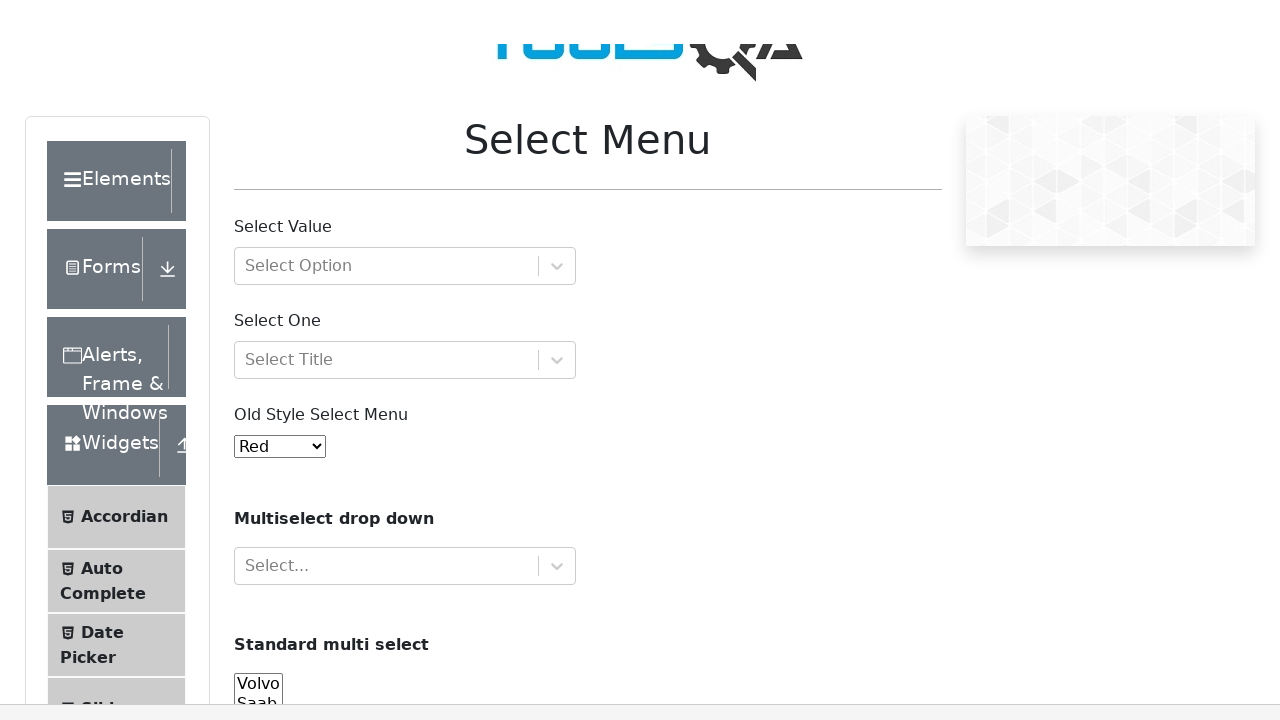

Selected 7th option in dropdown by index on #oldSelectMenu
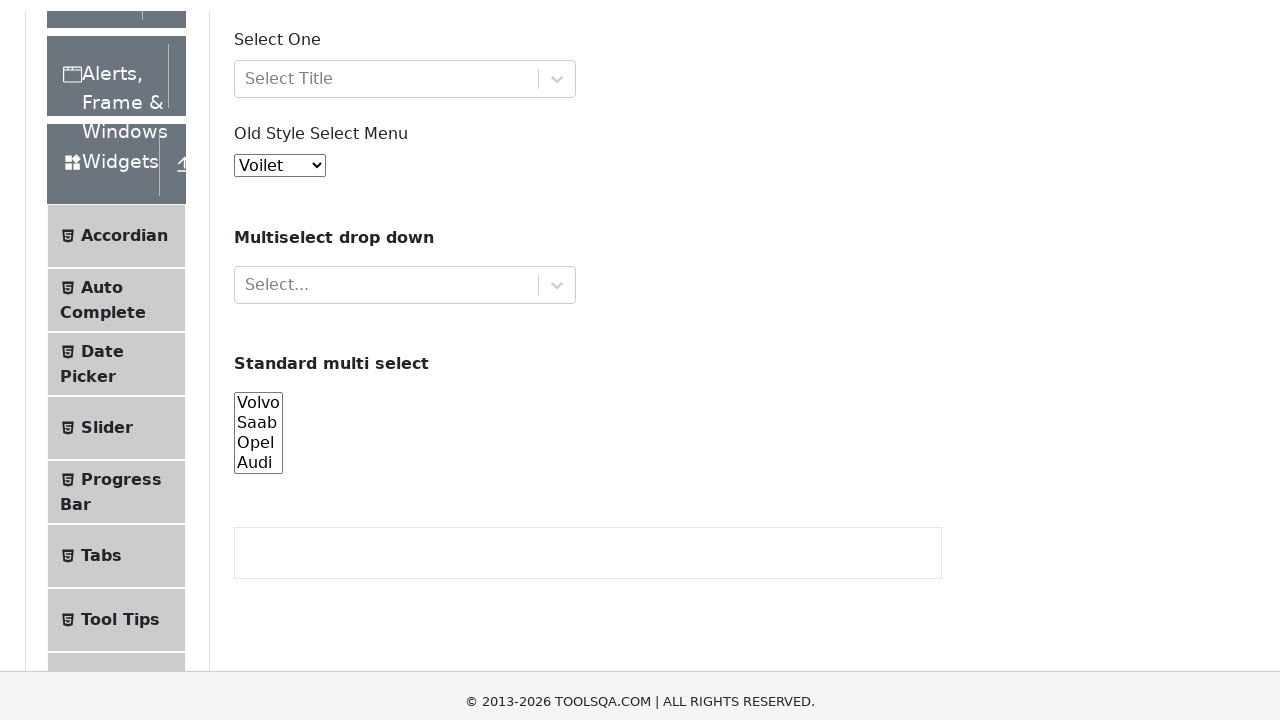

Selected option with value 'red' in dropdown on #oldSelectMenu
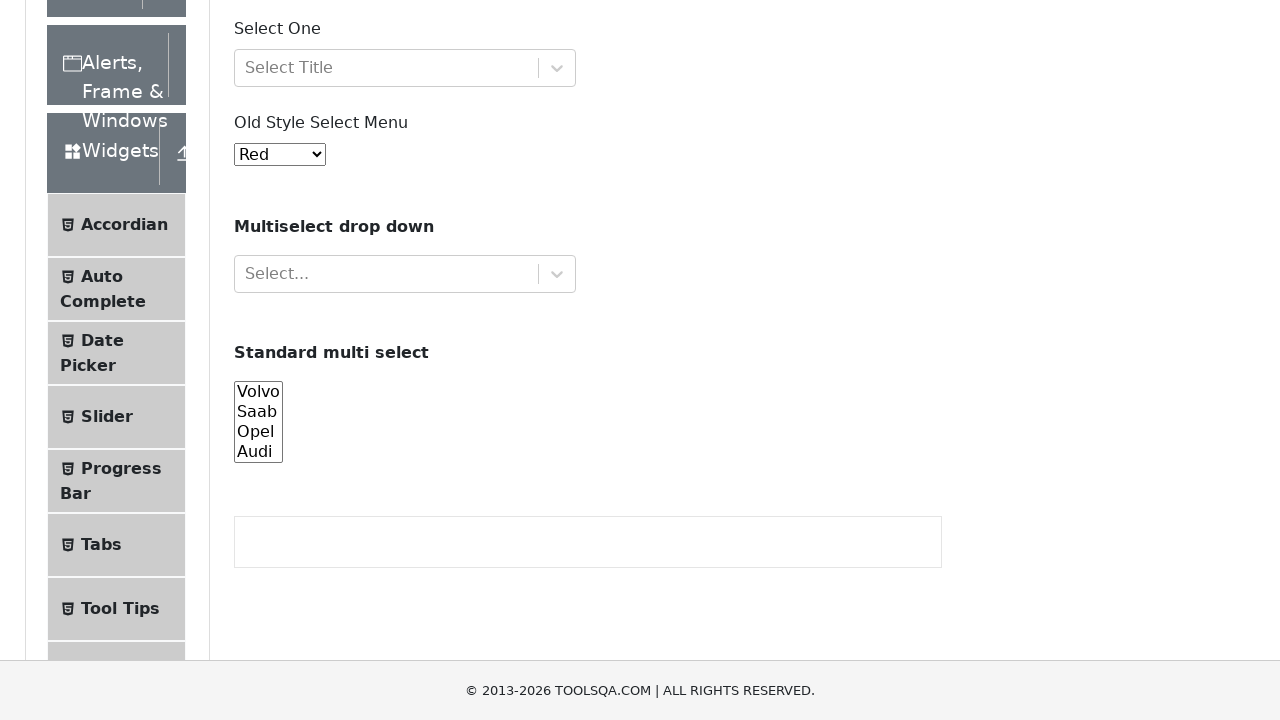

Selected option with visible text 'Indigo' in dropdown on #oldSelectMenu
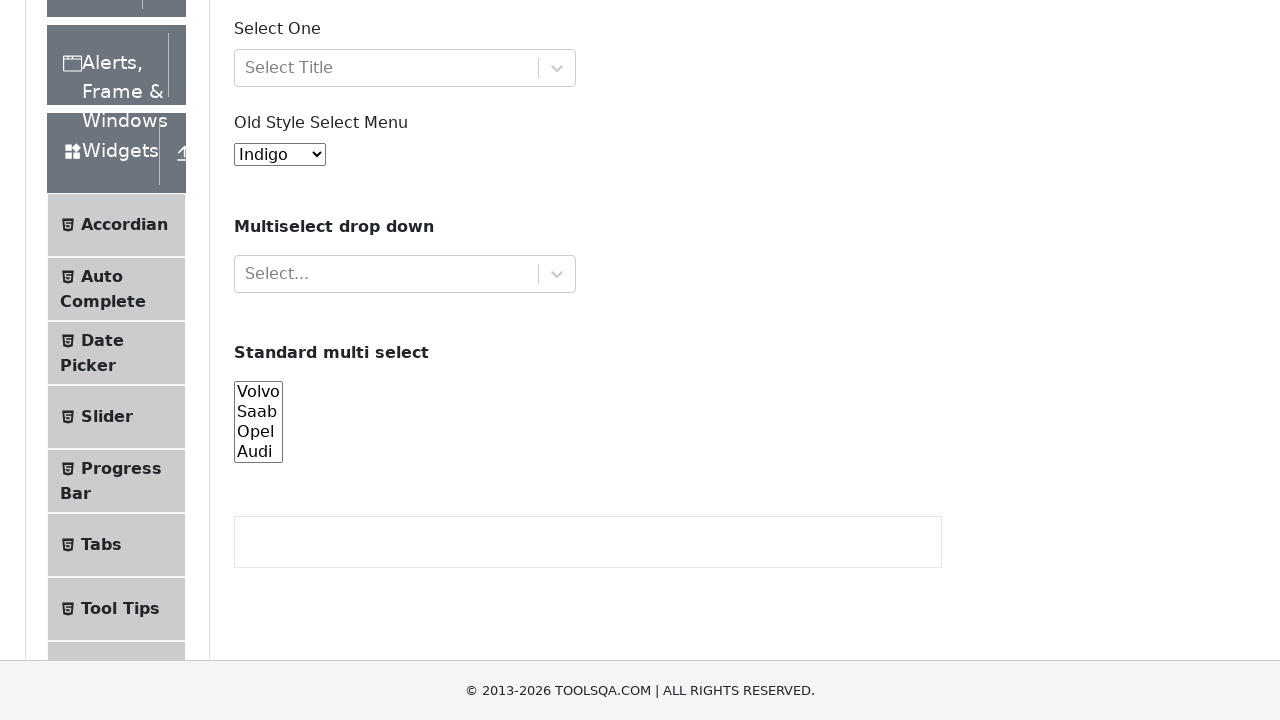

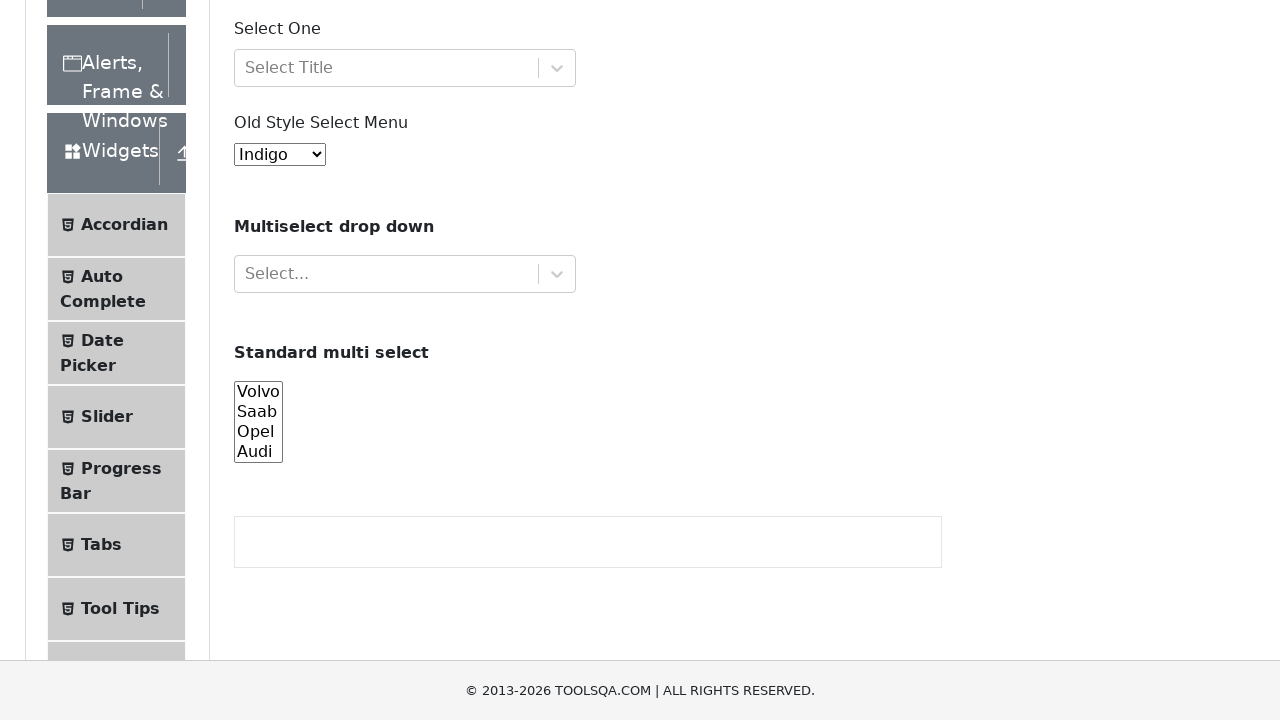